Tests dropdown functionality on a test page by locating dropdown elements and verifying that state options are present and accessible

Starting URL: https://testcenter.techproeducation.com/index.php?page=dropdown

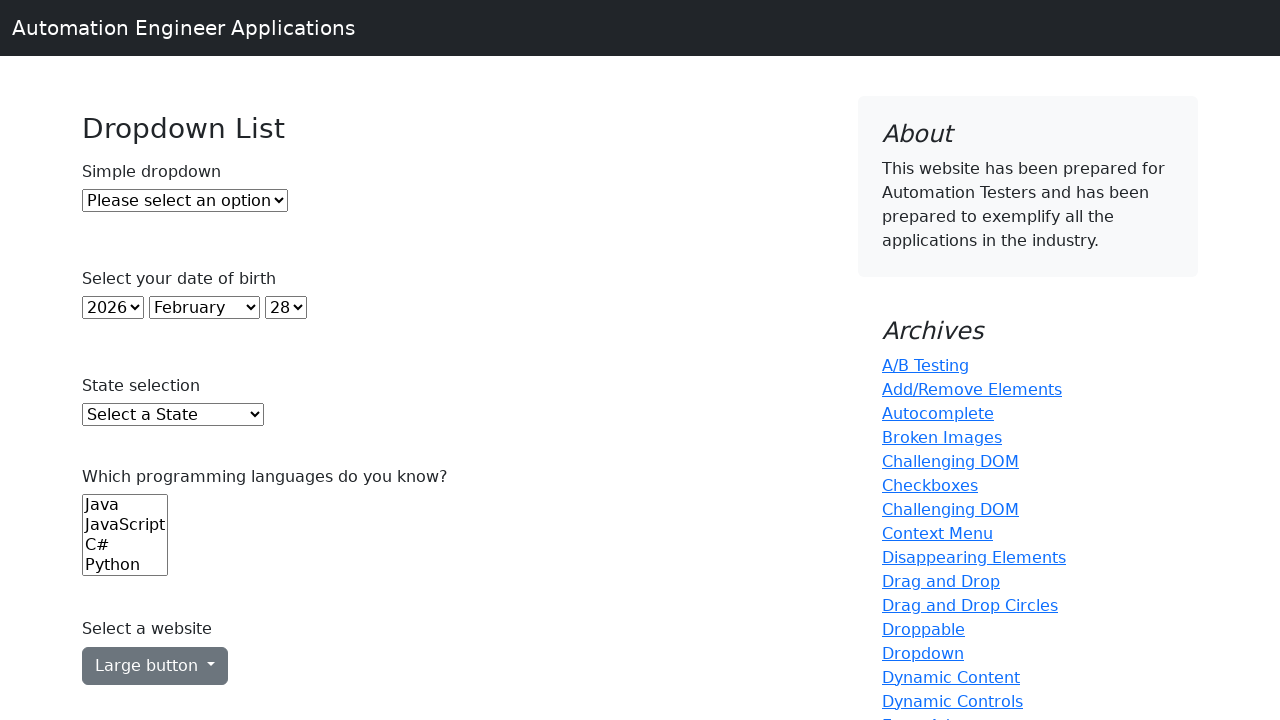

Waited for state dropdown to become visible
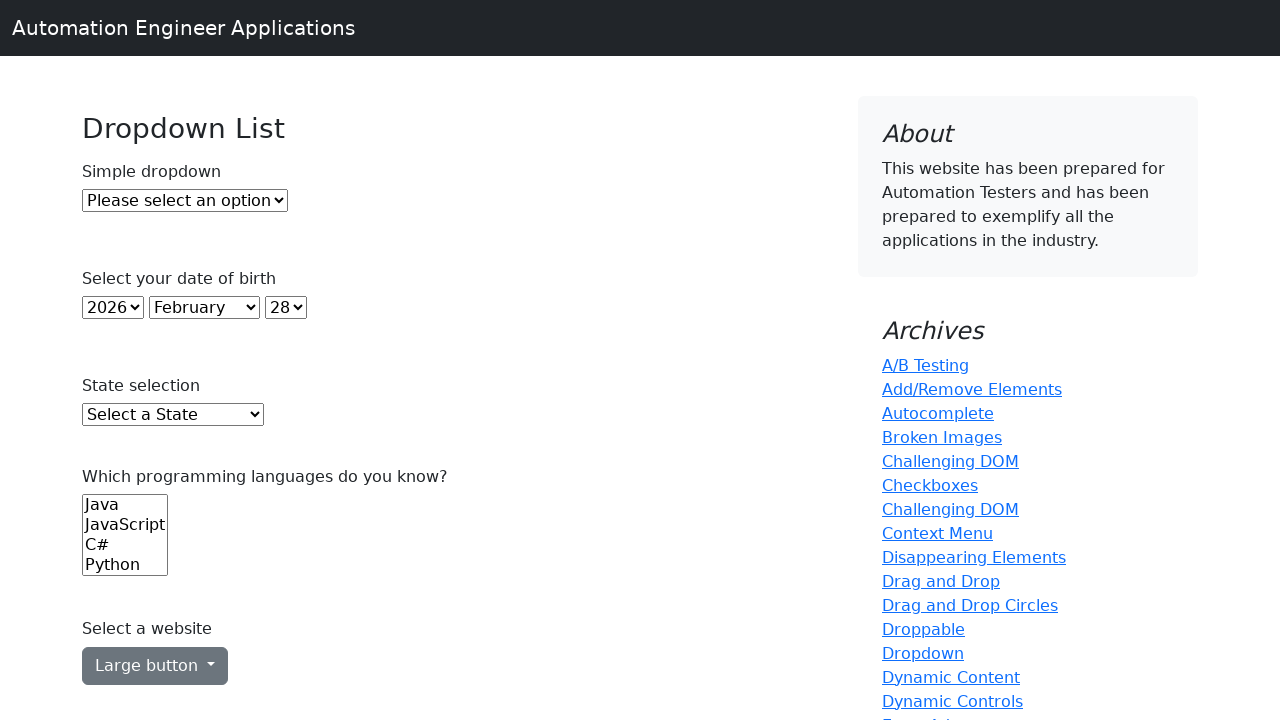

Clicked on state dropdown to open it at (173, 415) on select#state
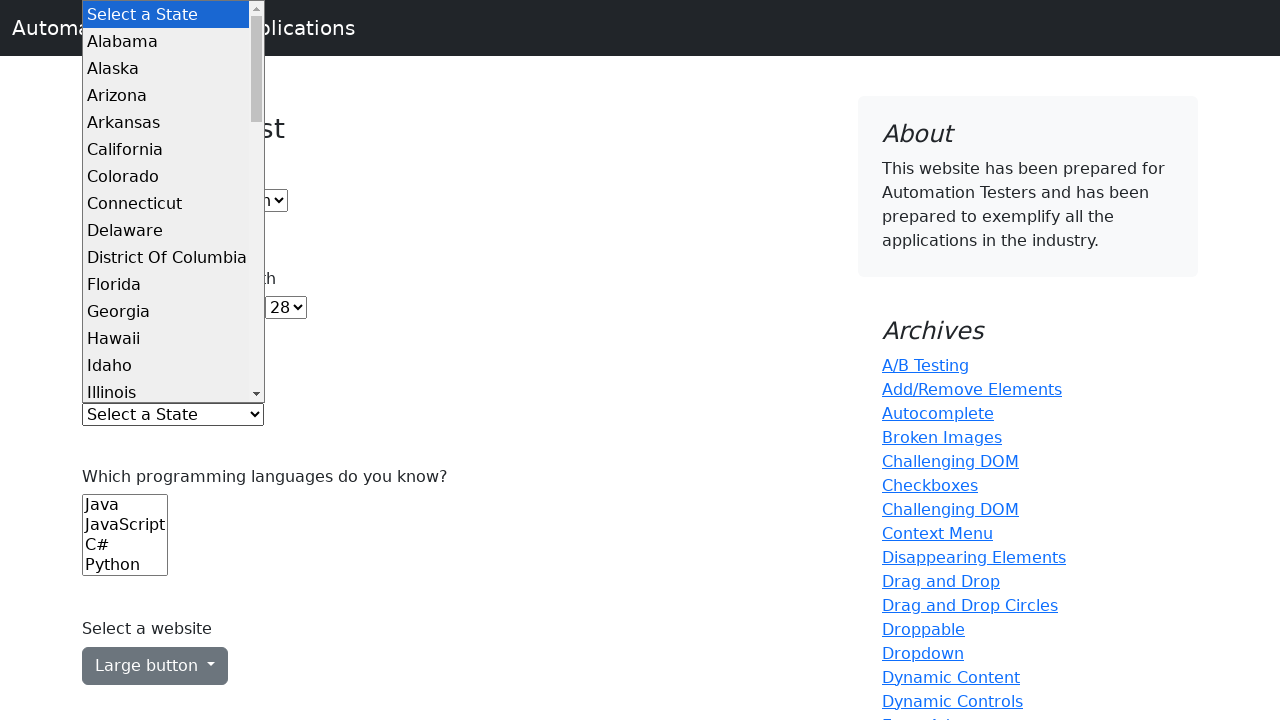

Selected the 3rd state option from dropdown on select#state
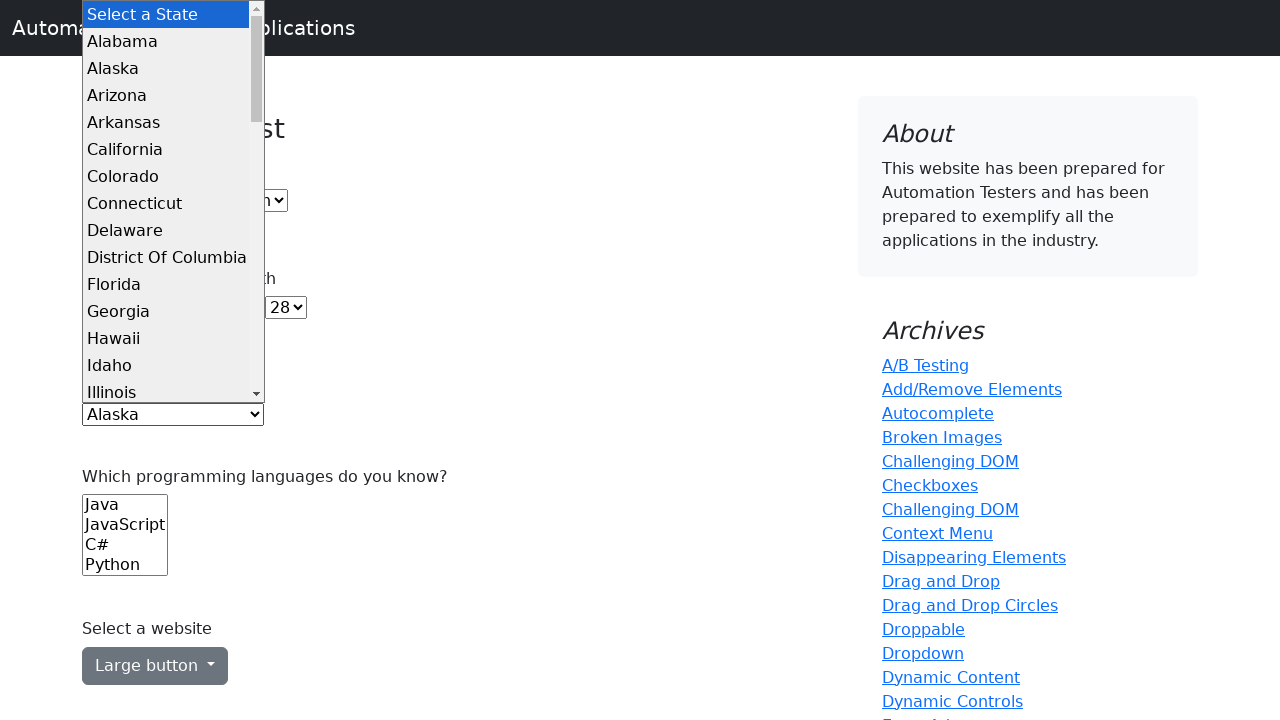

Verified all select dropdown elements are present on page
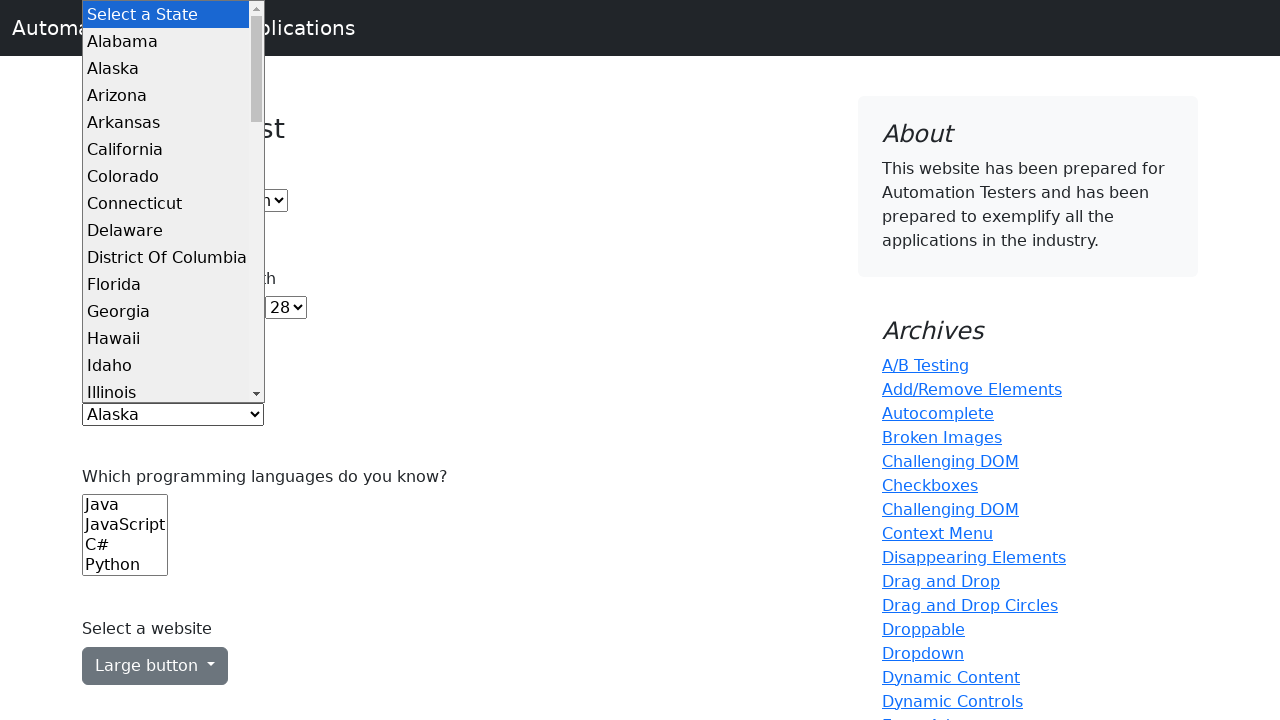

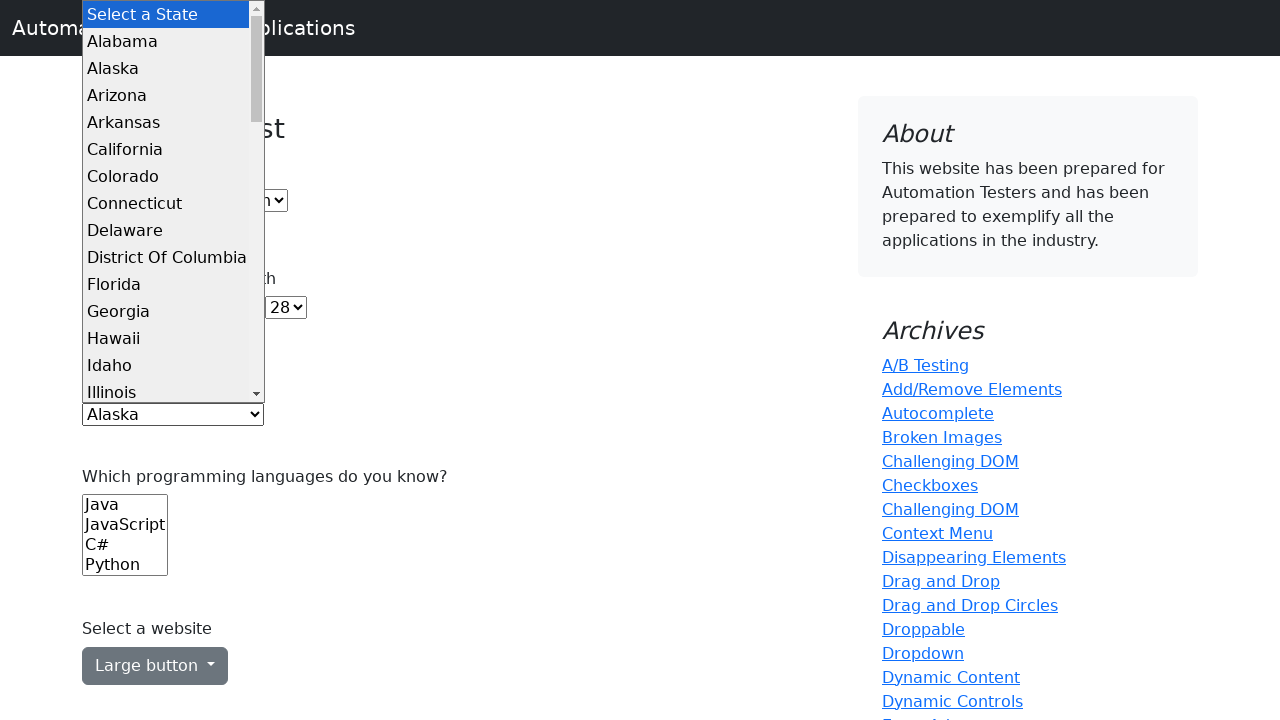